Tests click-and-hold mouse interaction by navigating to mouse actions section and performing click-and-hold operation on a circle element

Starting URL: https://demoapps.qspiders.com/ui?scenario=1

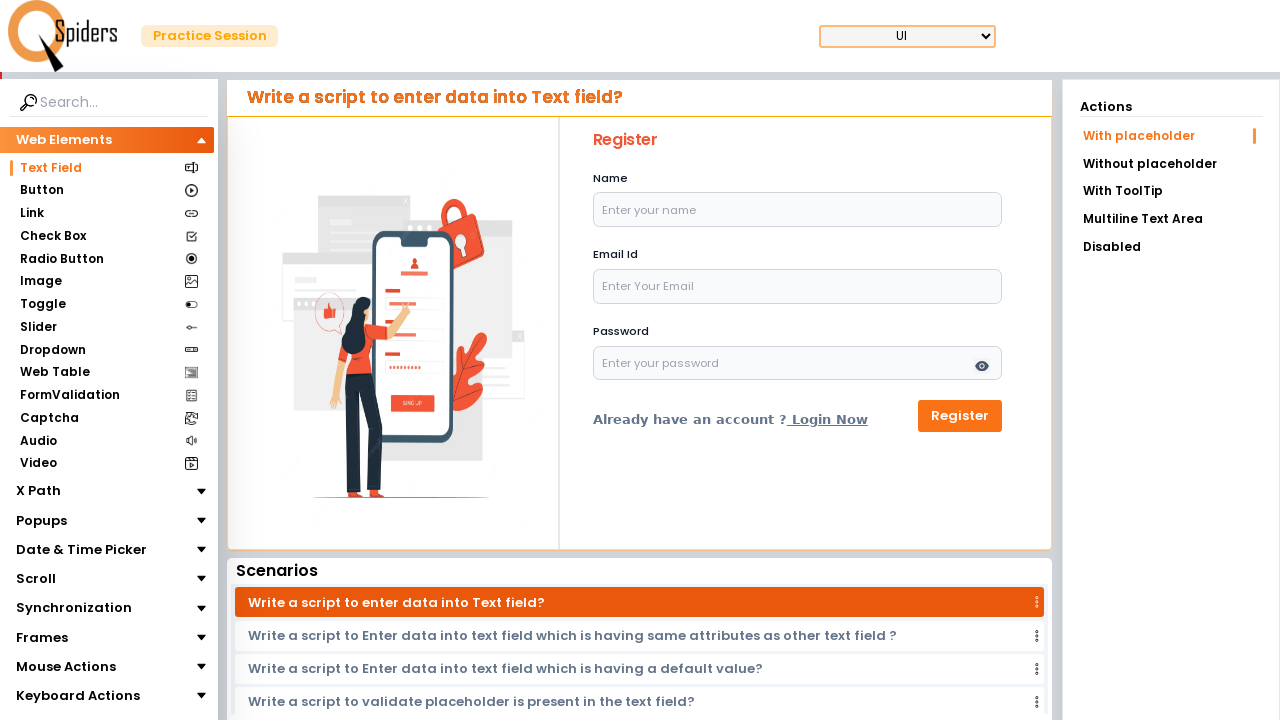

Clicked on Mouse Actions section at (66, 667) on xpath=//section[text()='Mouse Actions']
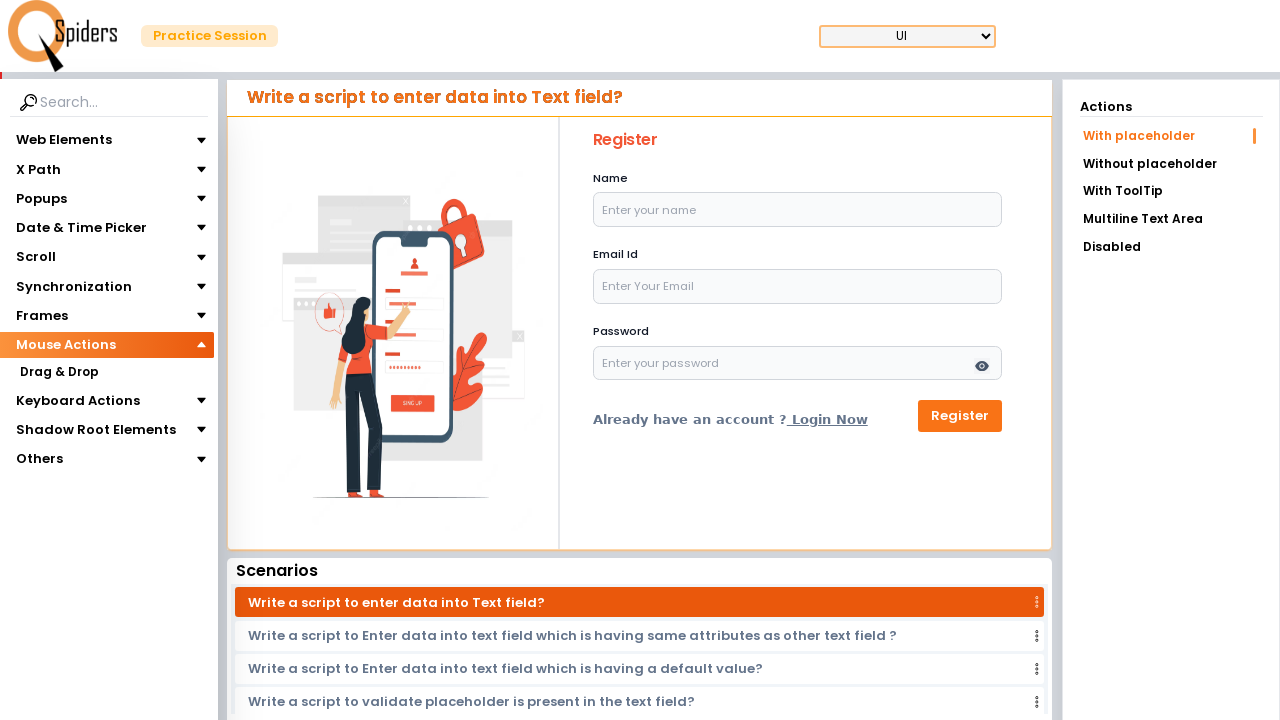

Clicked on Click & Hold section at (58, 418) on xpath=//section[text()='Click & Hold']
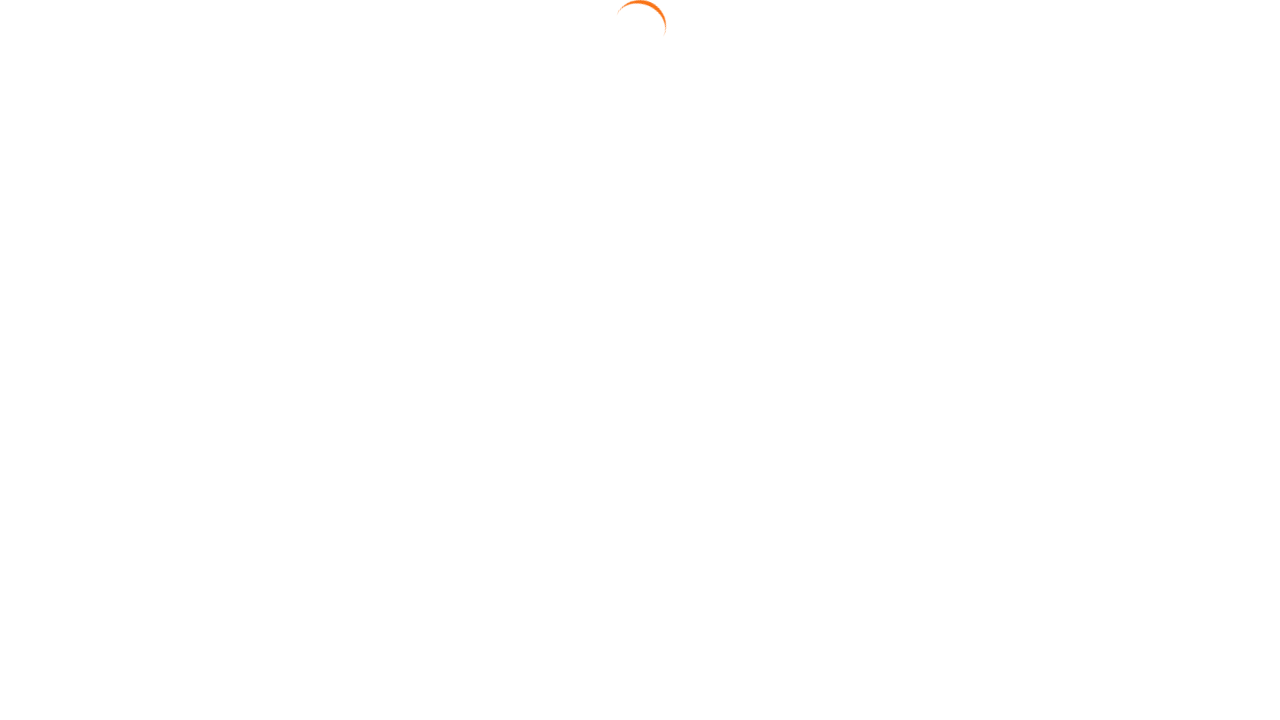

Circle element became visible
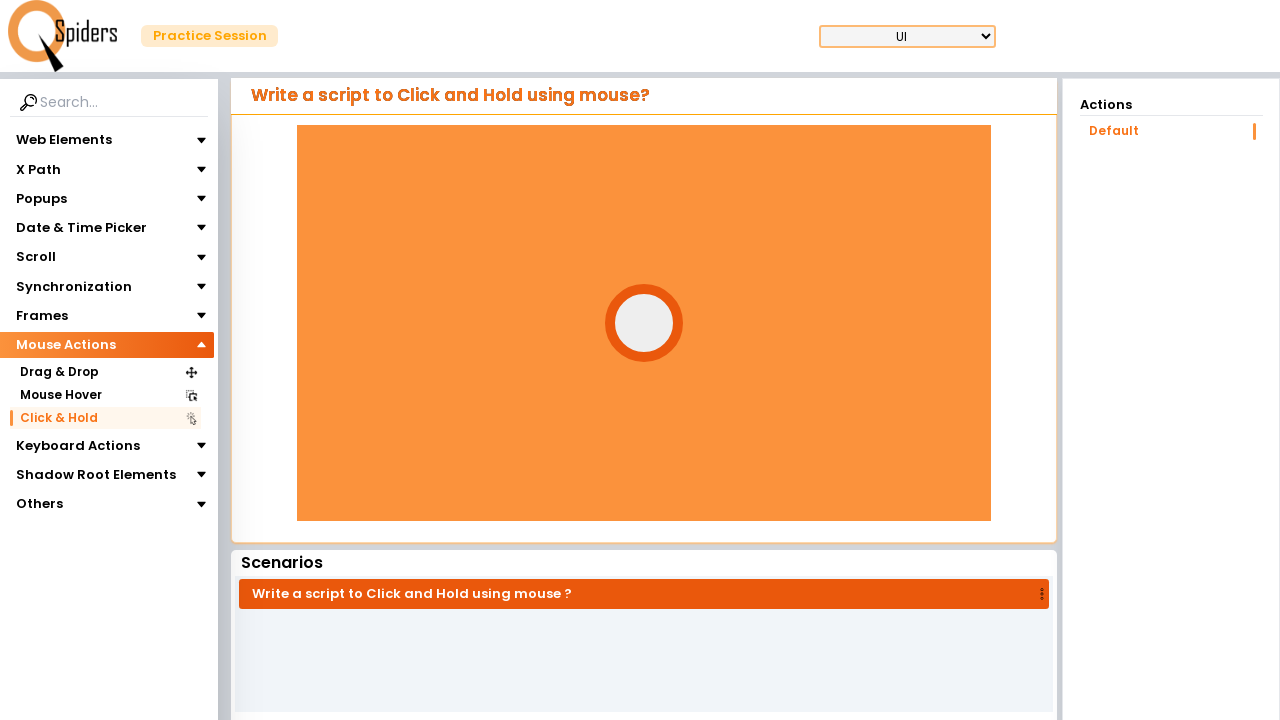

Hovered over the circle element at (644, 323) on xpath=//div[@id='circle']
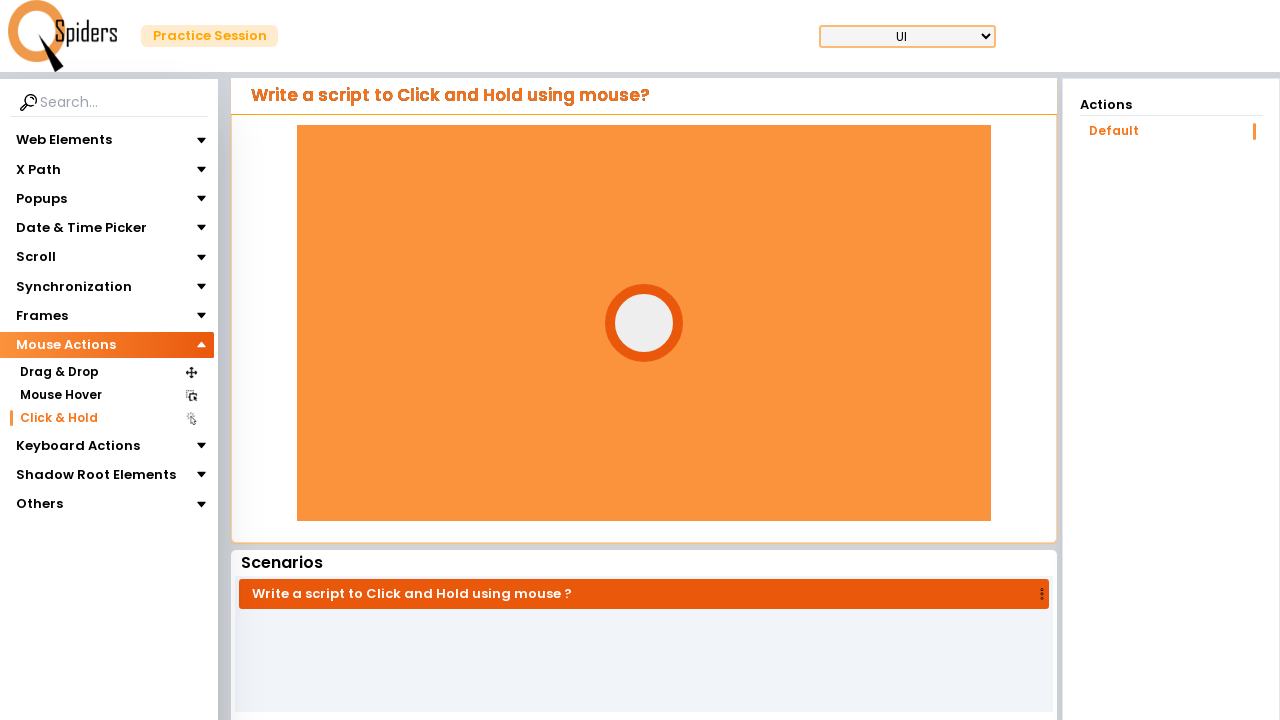

Pressed mouse button down on circle element (click-and-hold started) at (644, 323)
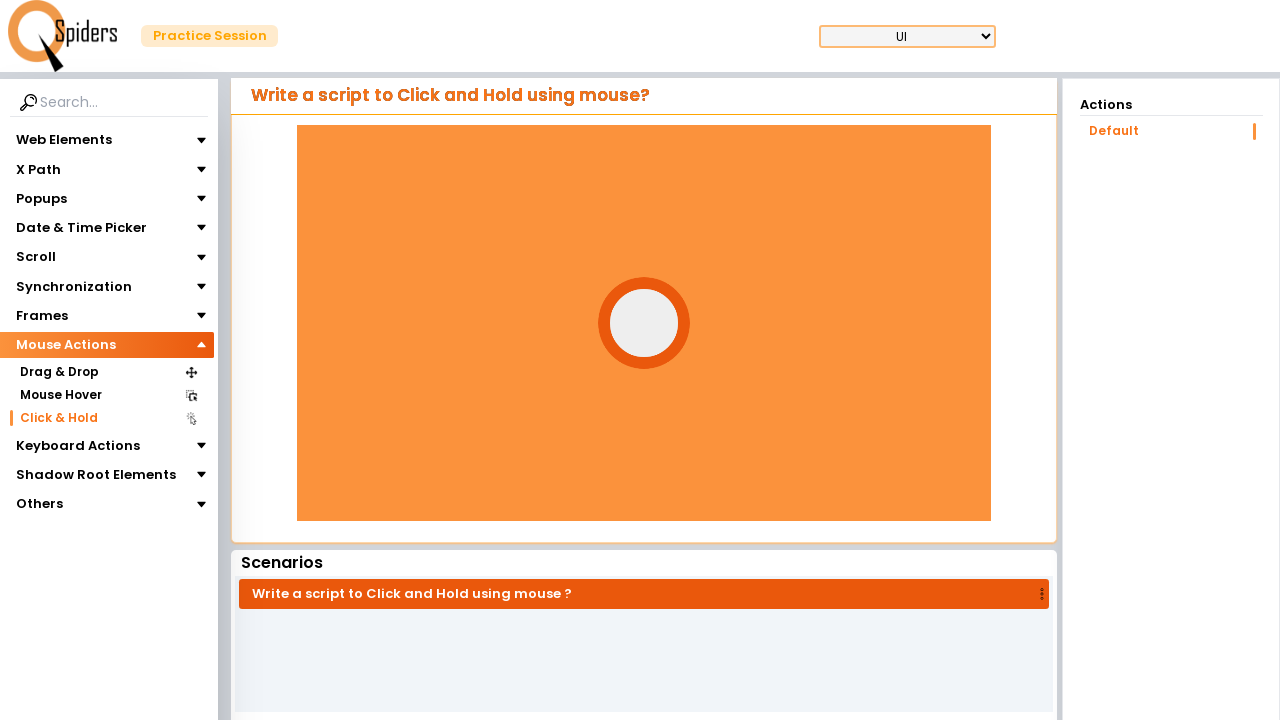

Released mouse button (click-and-hold completed) at (644, 323)
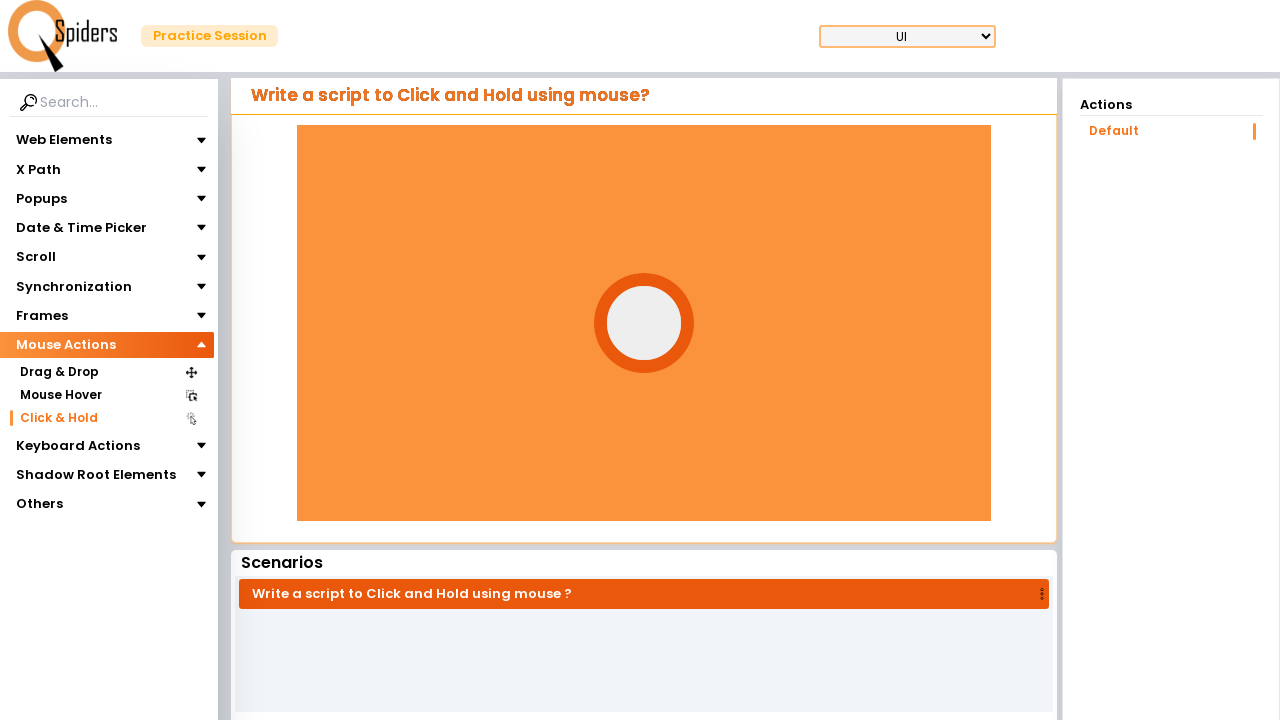

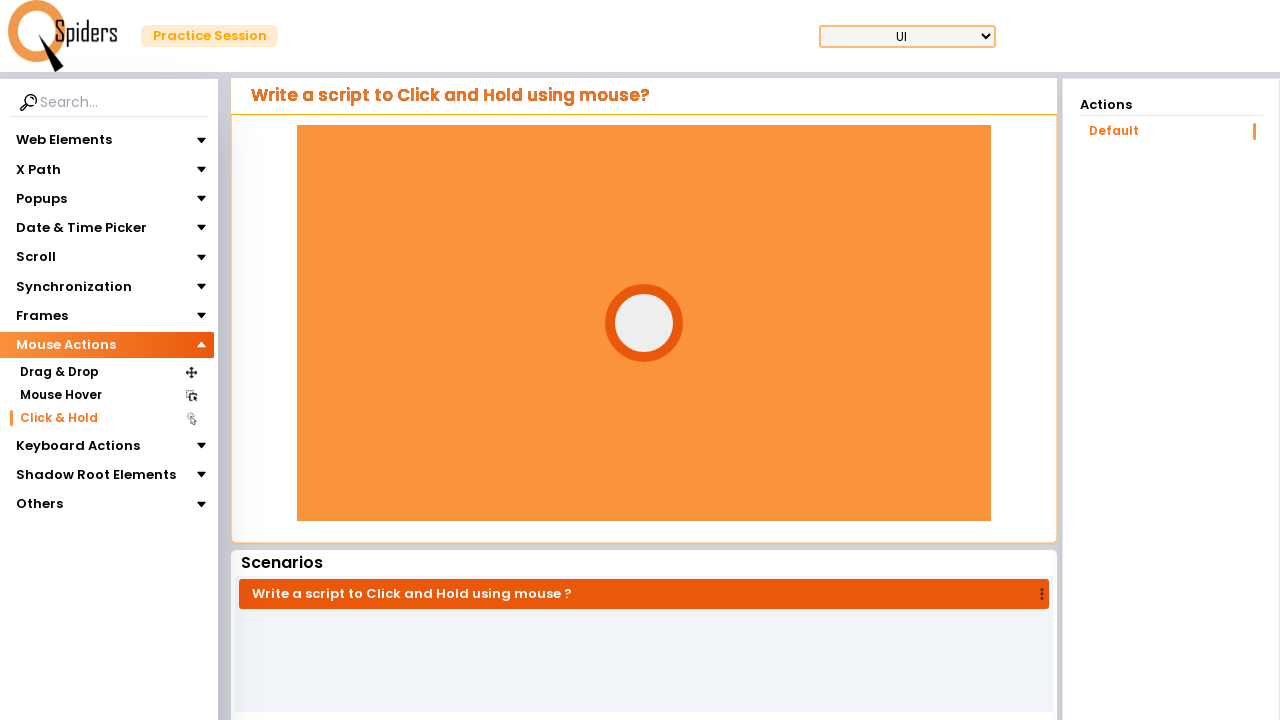